Navigates to a demo page and selects all checkboxes that are not already selected

Starting URL: https://seleniumbase.io/demo_page

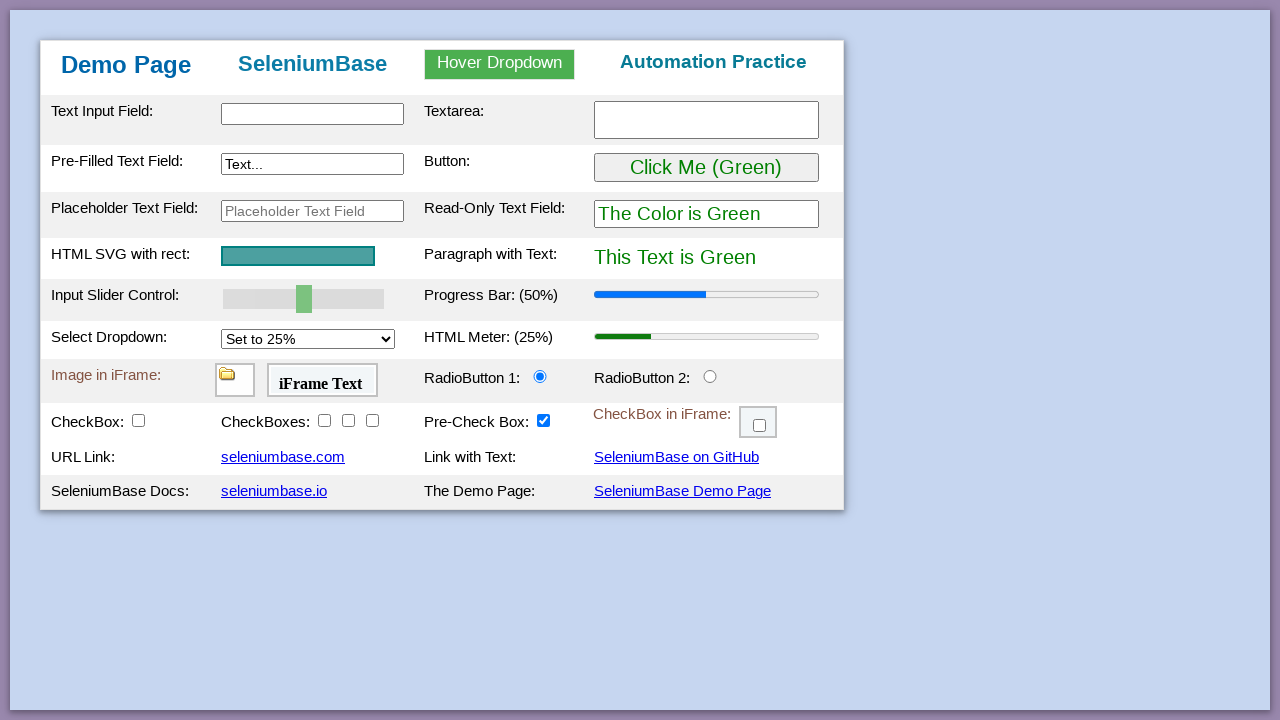

Navigated to https://seleniumbase.io/demo_page
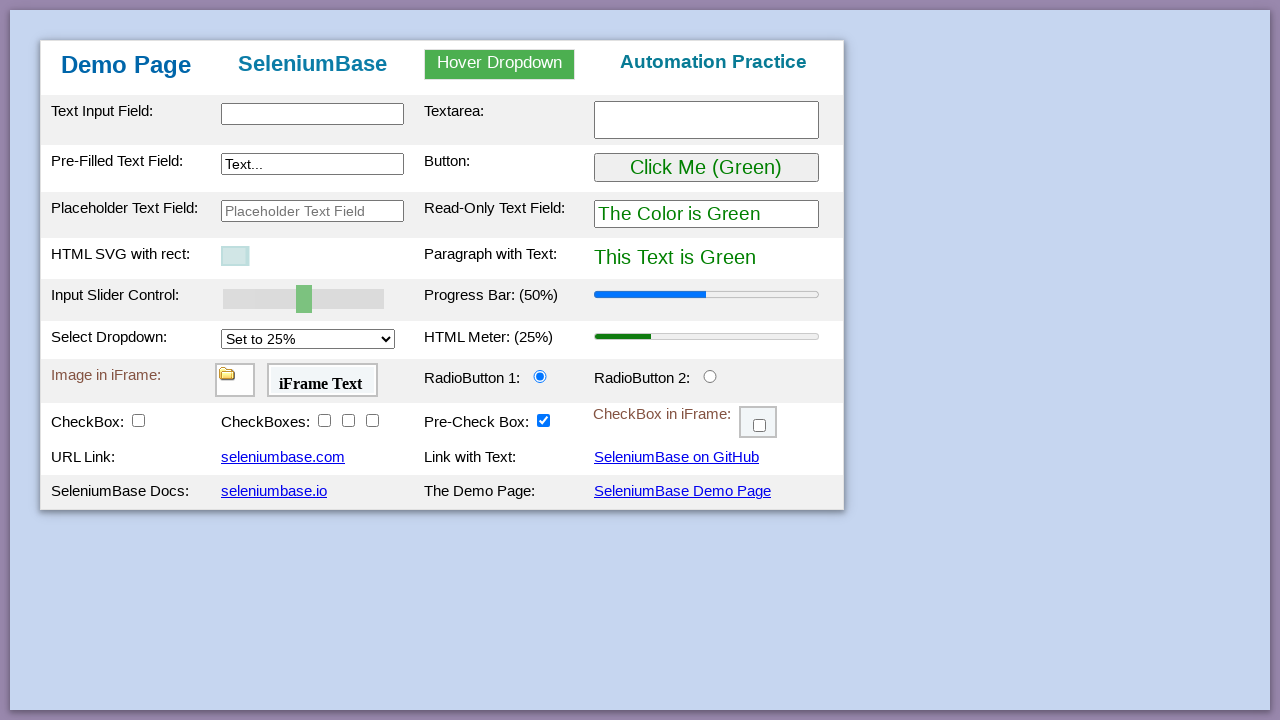

Located all checkbox elements on the page
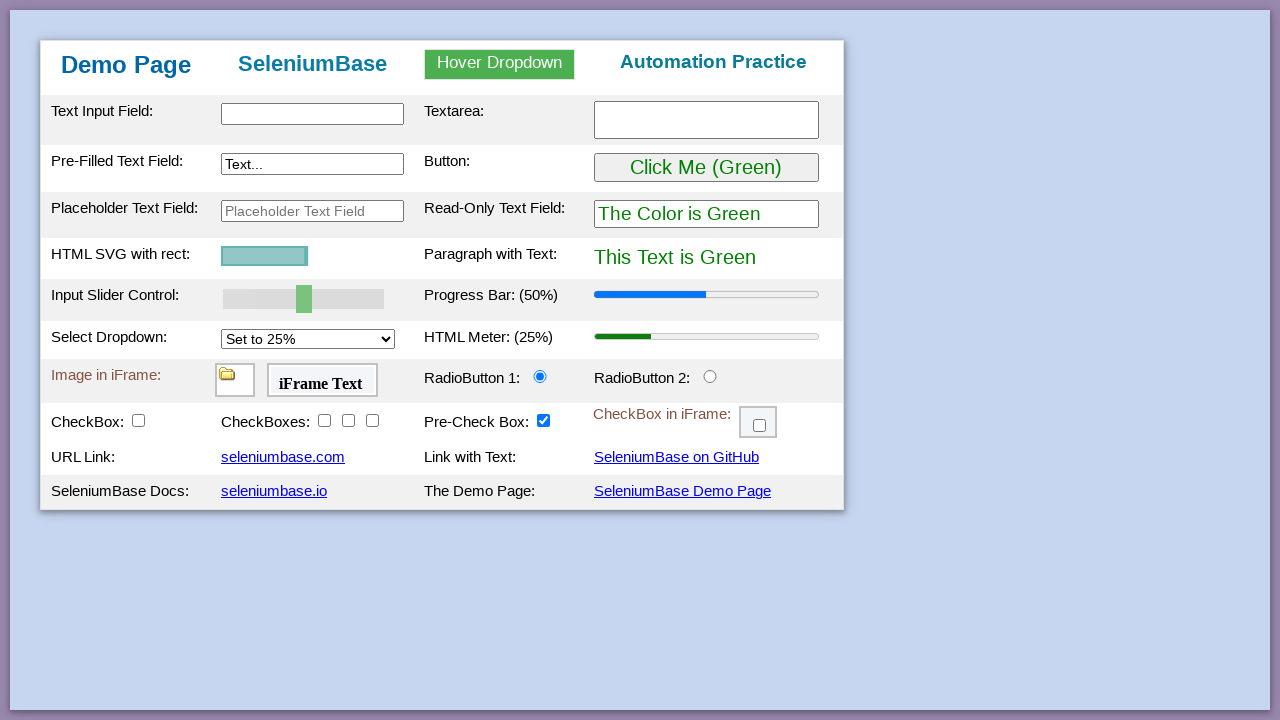

Clicked an unchecked checkbox to select it at (138, 420) on input[type='checkbox'] >> nth=0
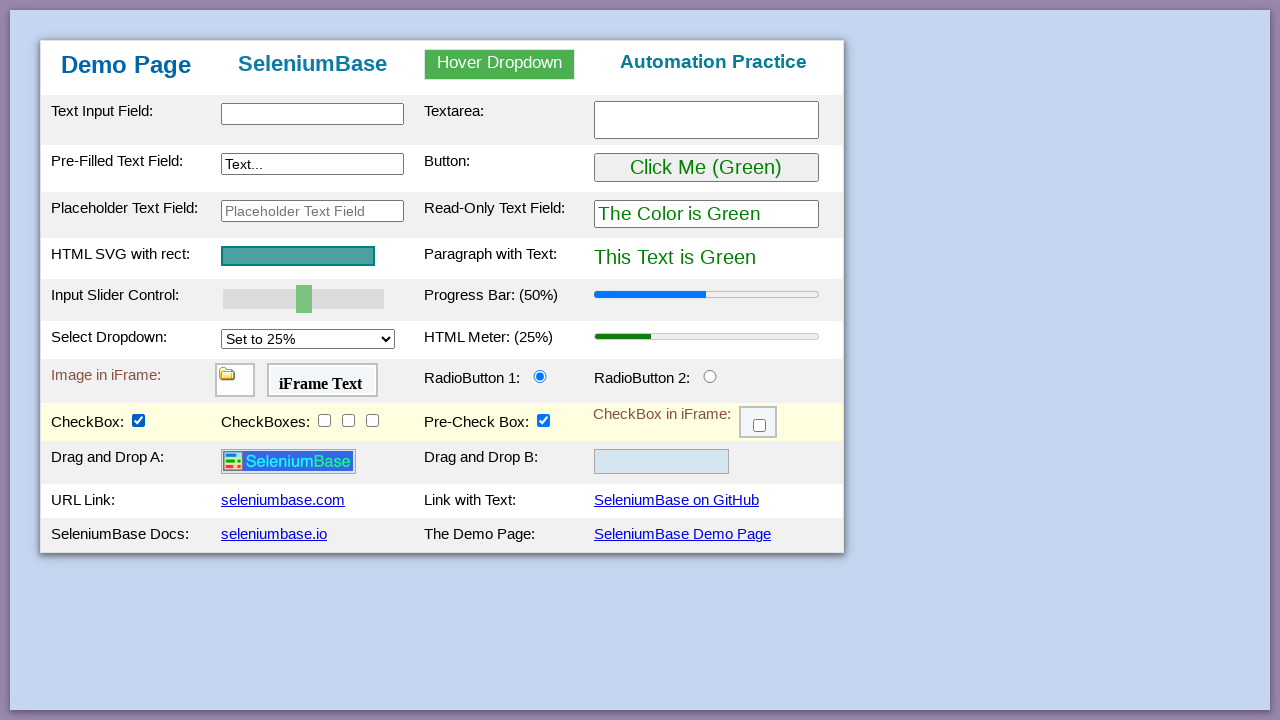

Clicked an unchecked checkbox to select it at (324, 420) on input[type='checkbox'] >> nth=1
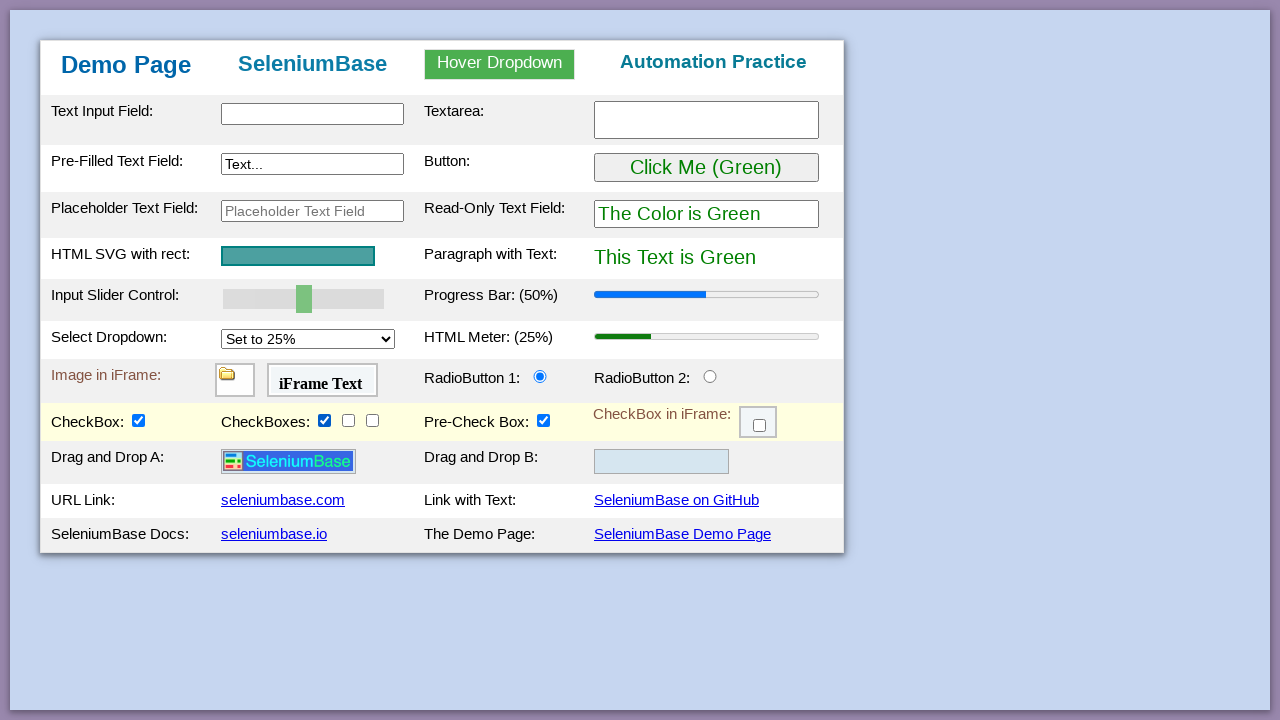

Clicked an unchecked checkbox to select it at (348, 420) on input[type='checkbox'] >> nth=2
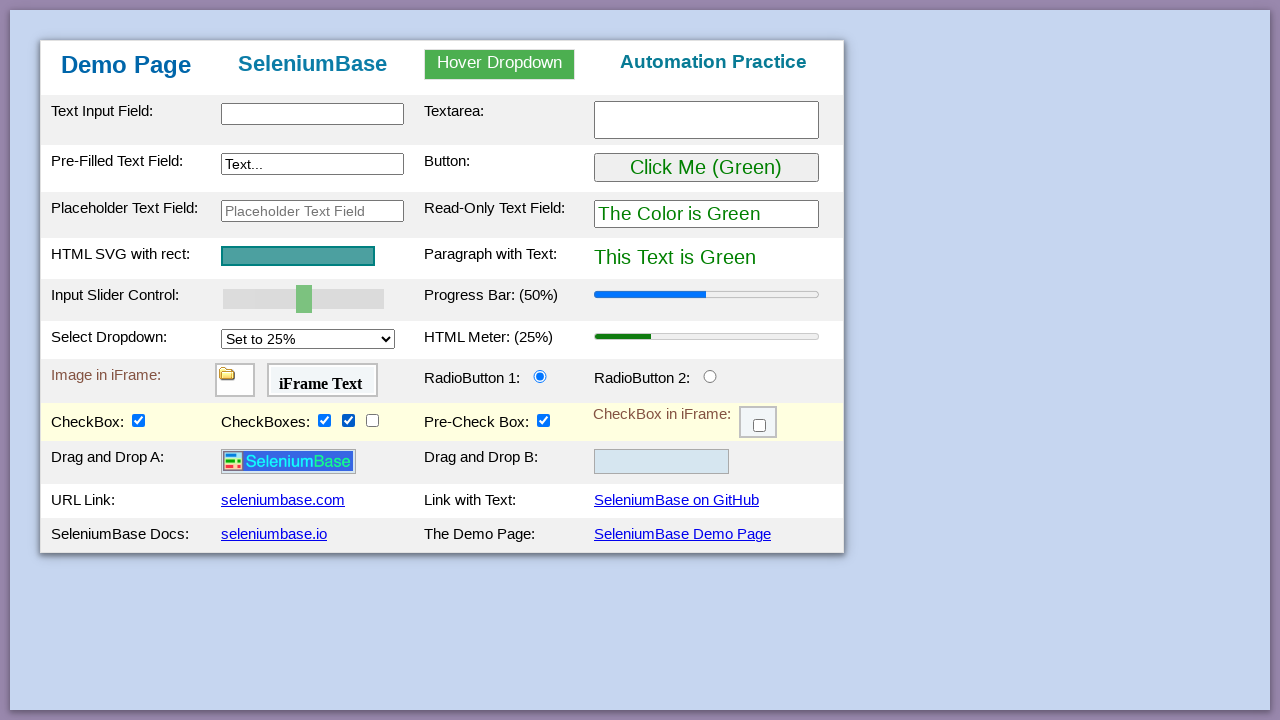

Clicked an unchecked checkbox to select it at (372, 420) on input[type='checkbox'] >> nth=3
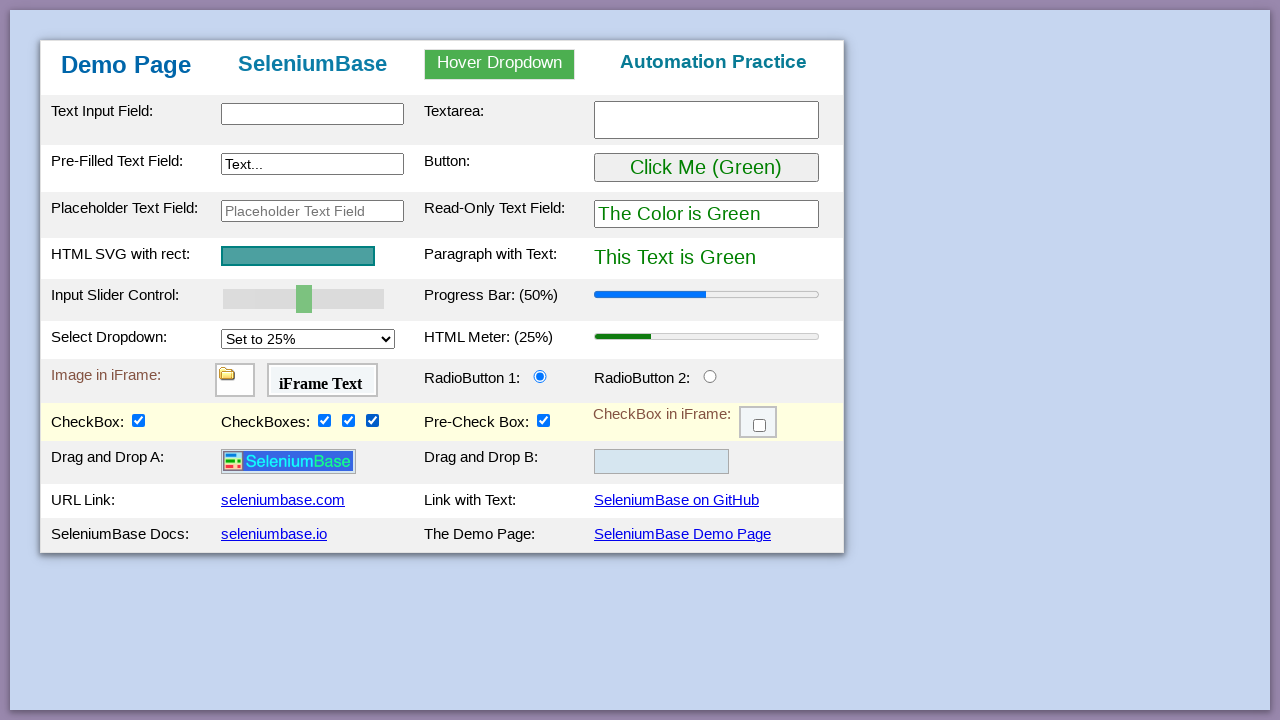

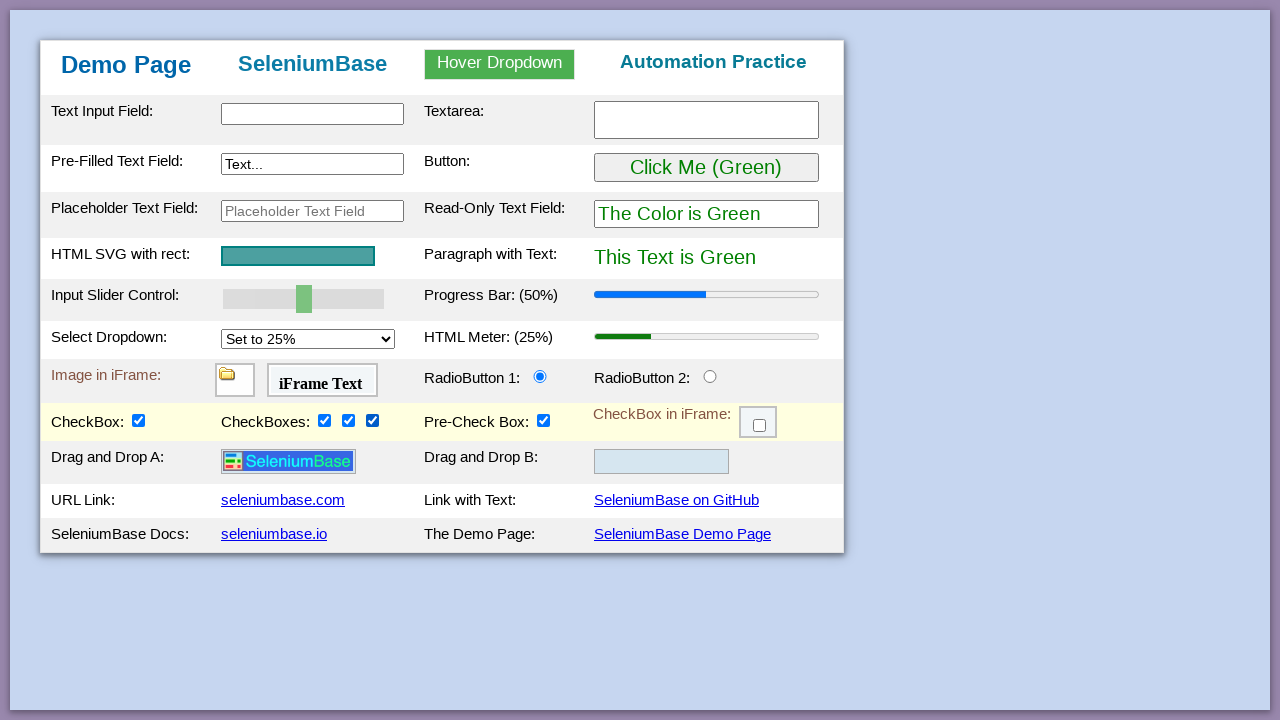